Navigates to the Mars news page and waits for news articles to load on the page

Starting URL: https://data-class-mars.s3.amazonaws.com/Mars/index.html

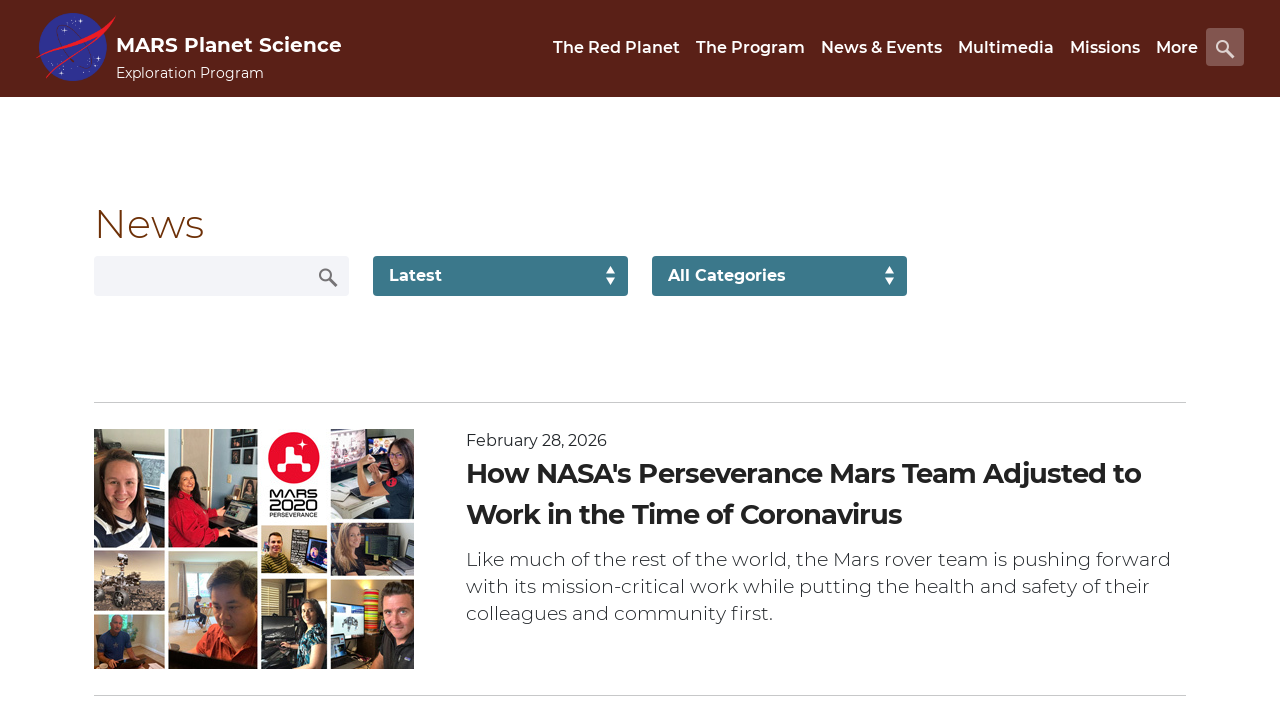

Navigated to Mars news page
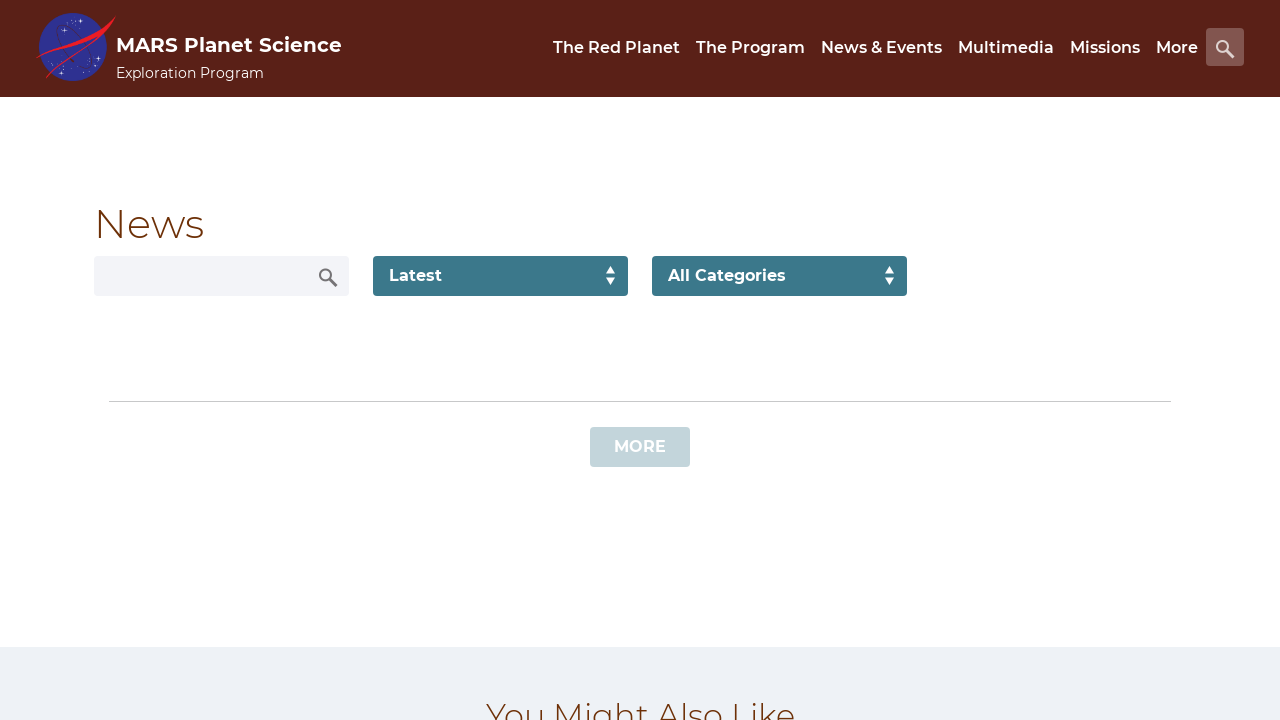

Mars news articles loaded on the page
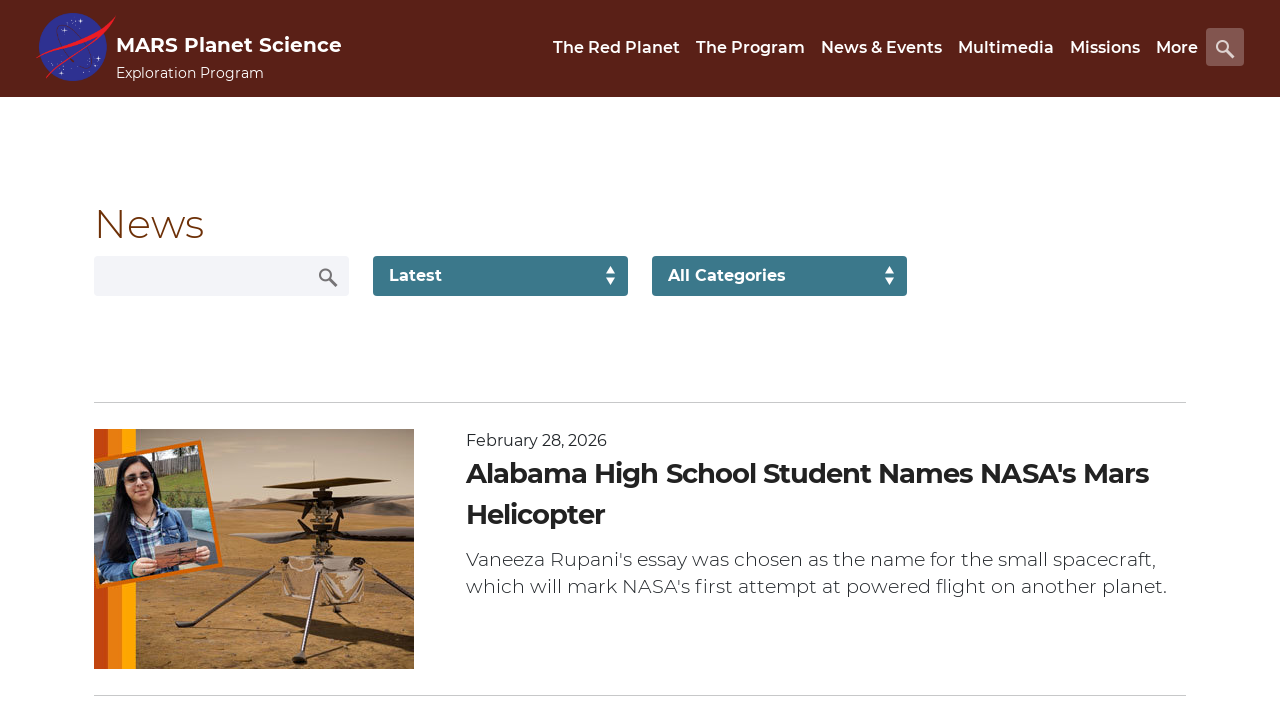

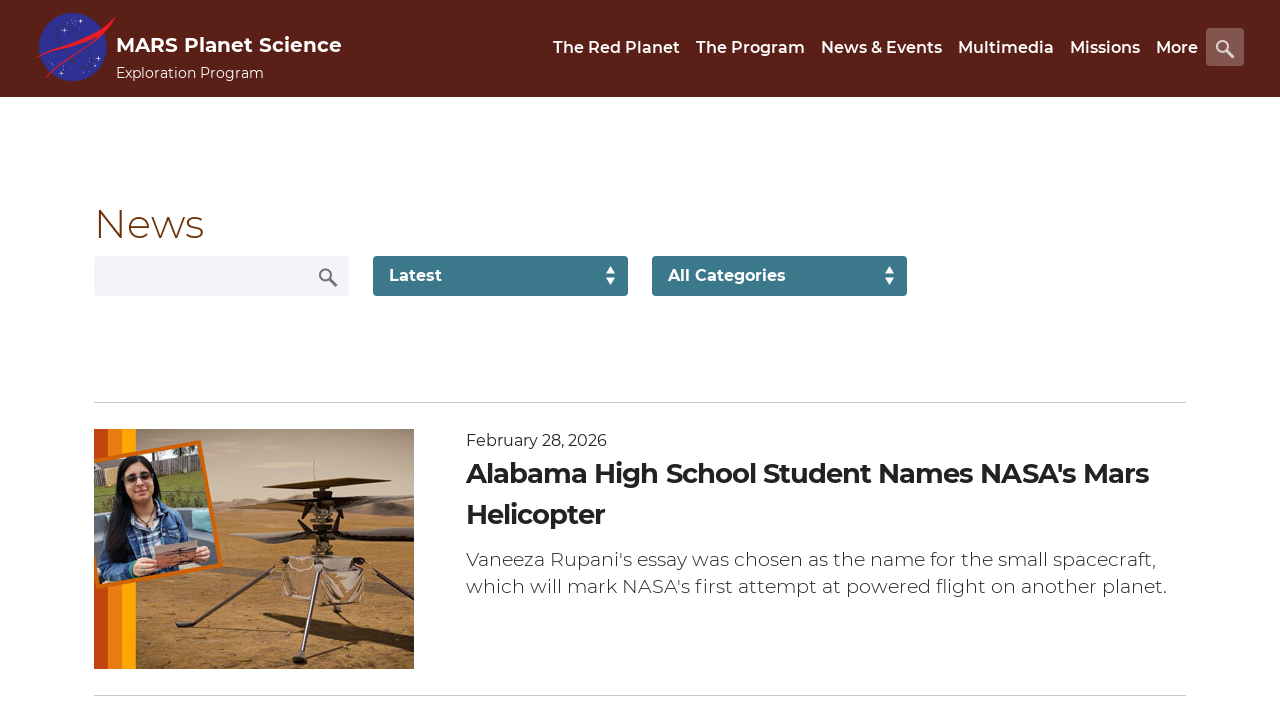